Tests keyboard actions by copying text from one textarea to another using keyboard shortcuts (Ctrl+A, Ctrl+C, Tab, Ctrl+V) and verifies the text was copied correctly

Starting URL: https://text-compare.com/

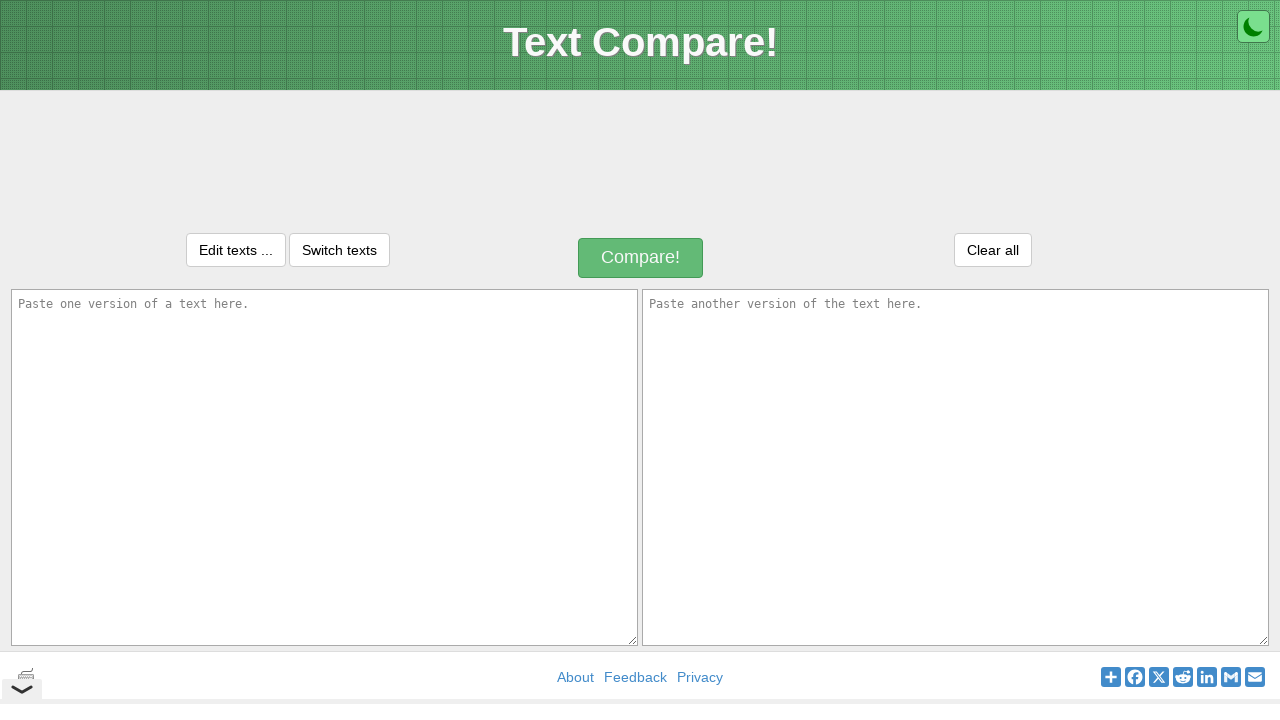

Located first textarea element with id 'inputText1'
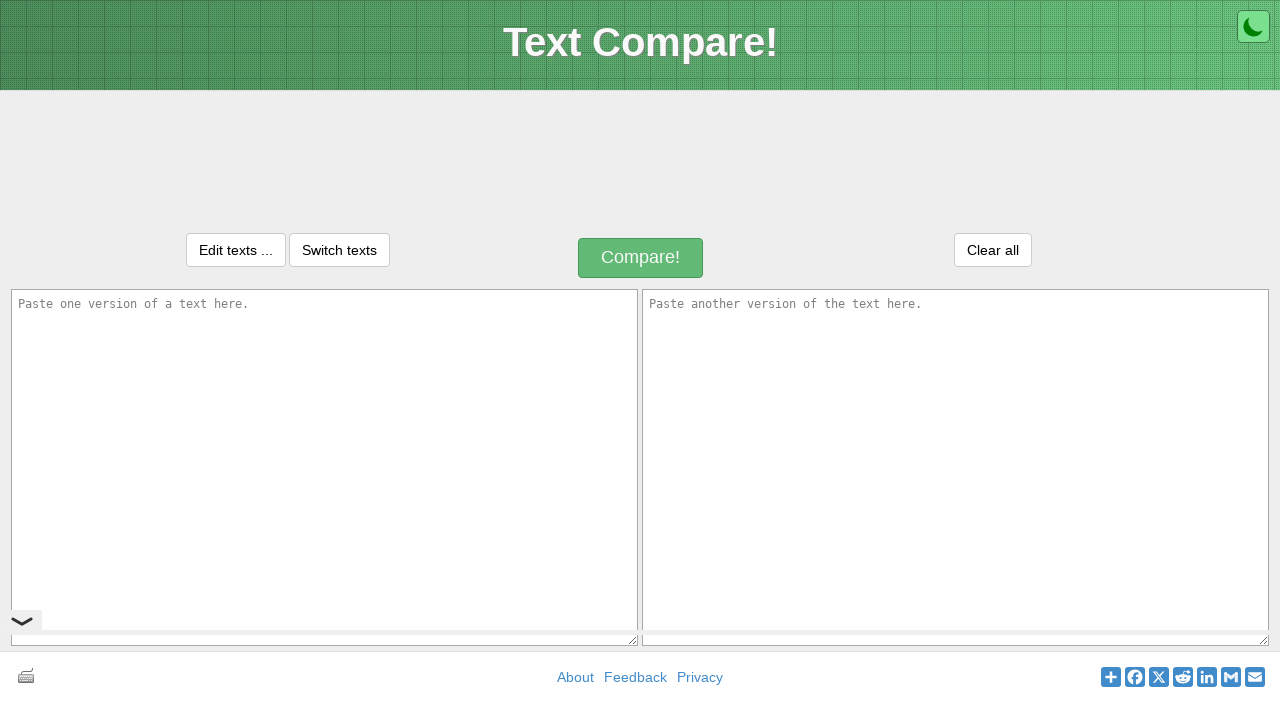

Located second textarea element with id 'inputText2'
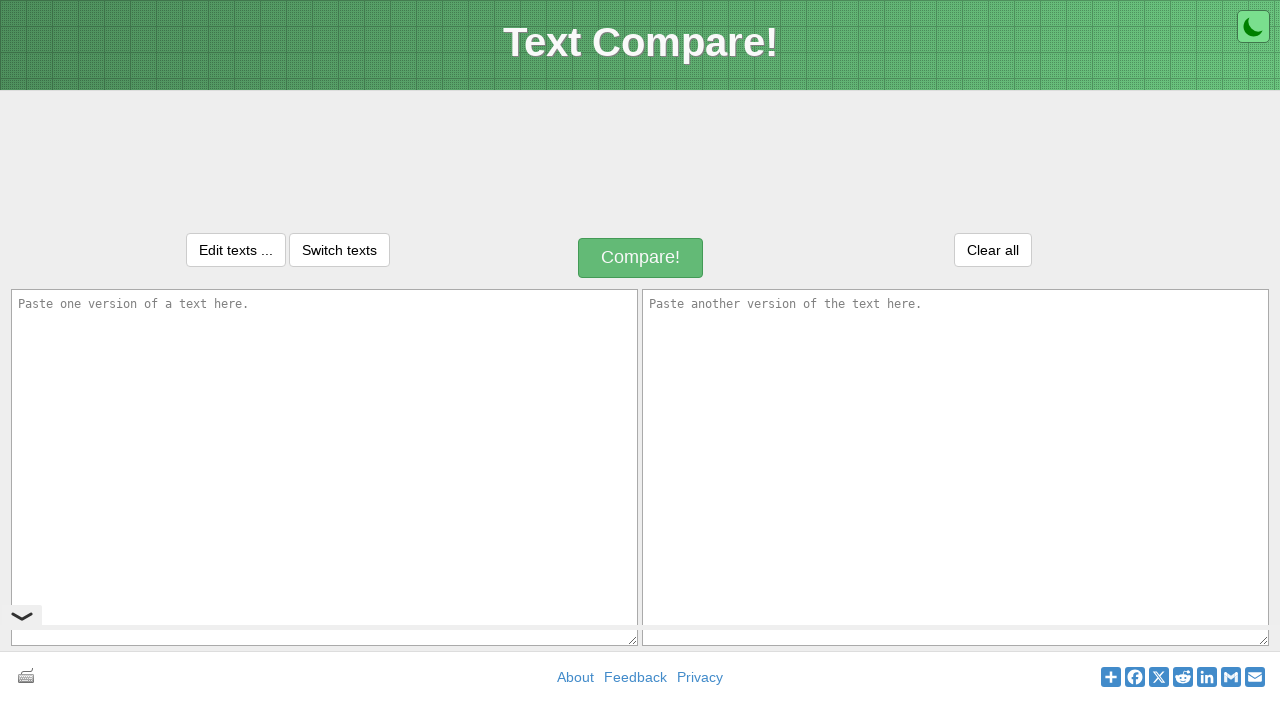

Filled first textarea with 'Welcome to Selenium' on xpath=//textarea[@id='inputText1']
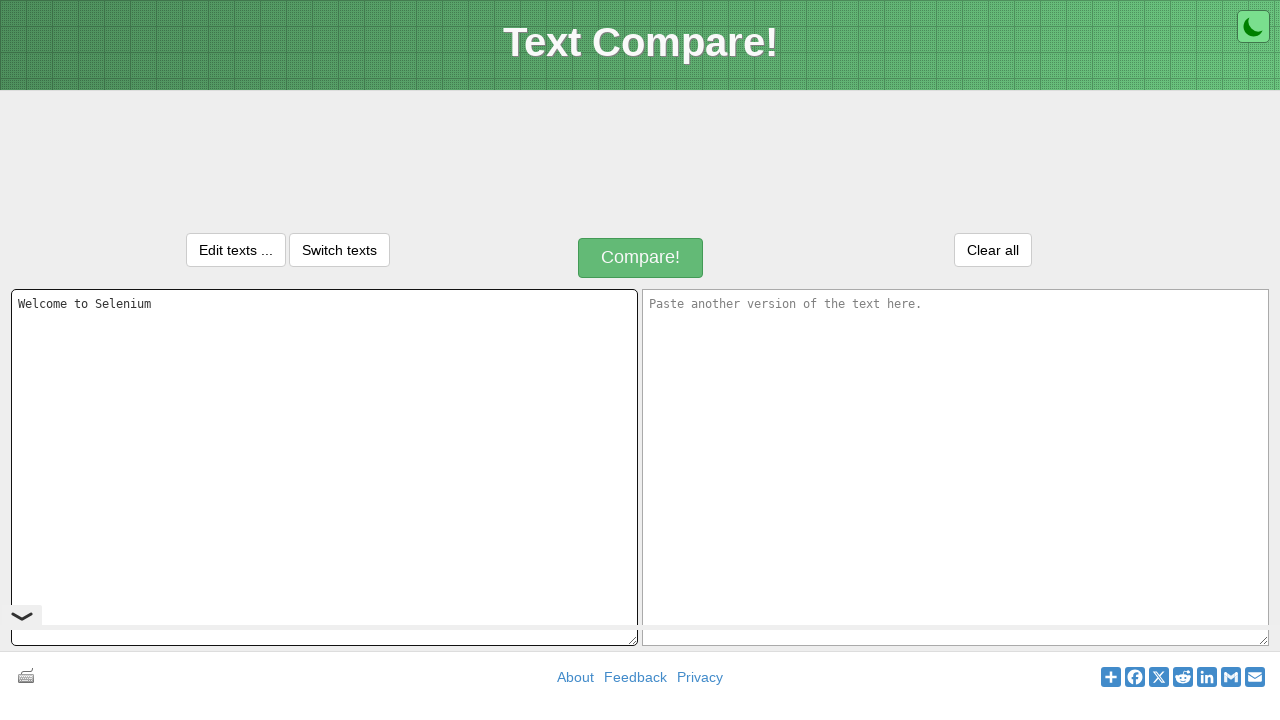

Clicked on first textarea to focus it at (324, 467) on xpath=//textarea[@id='inputText1']
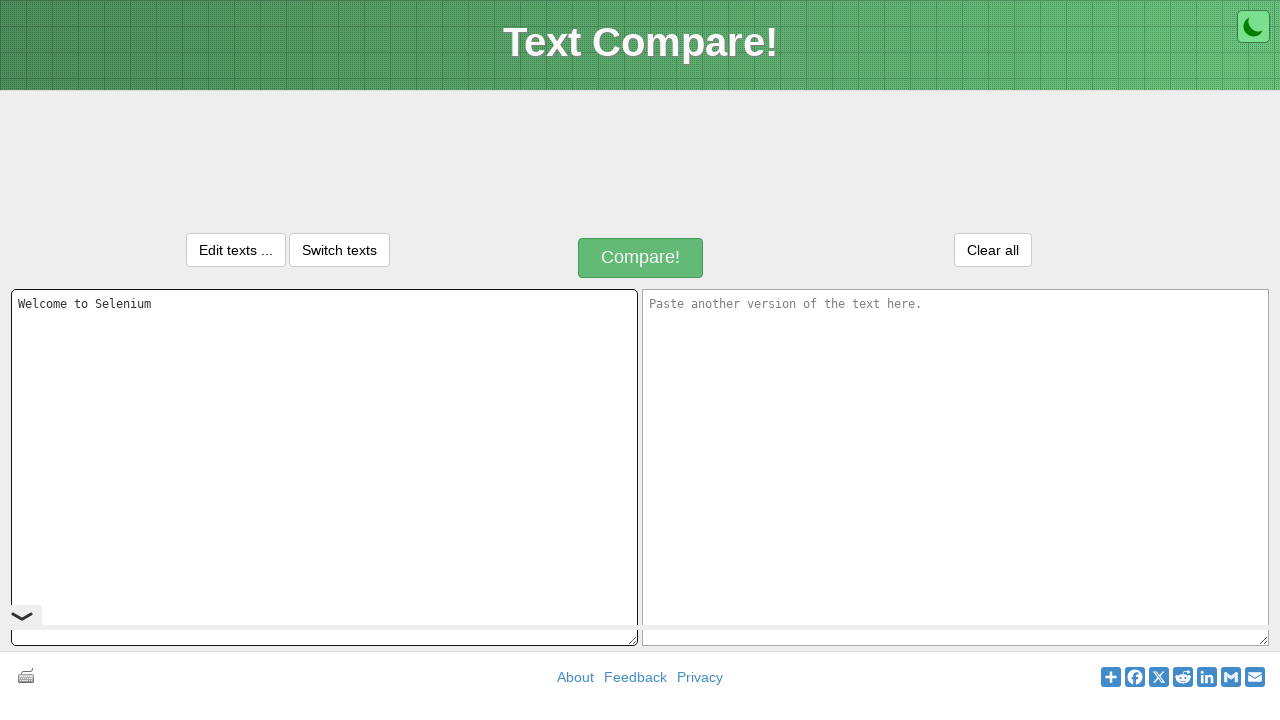

Pressed Ctrl+A to select all text in first textarea
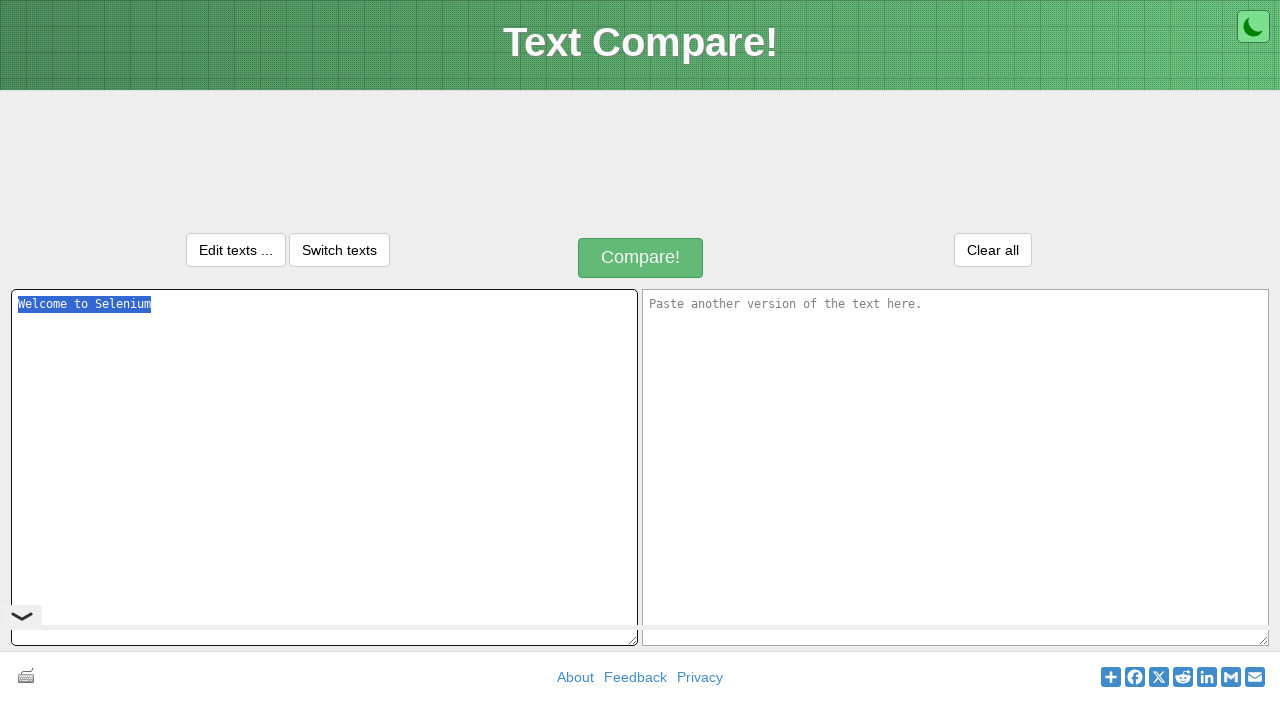

Pressed Ctrl+C to copy selected text
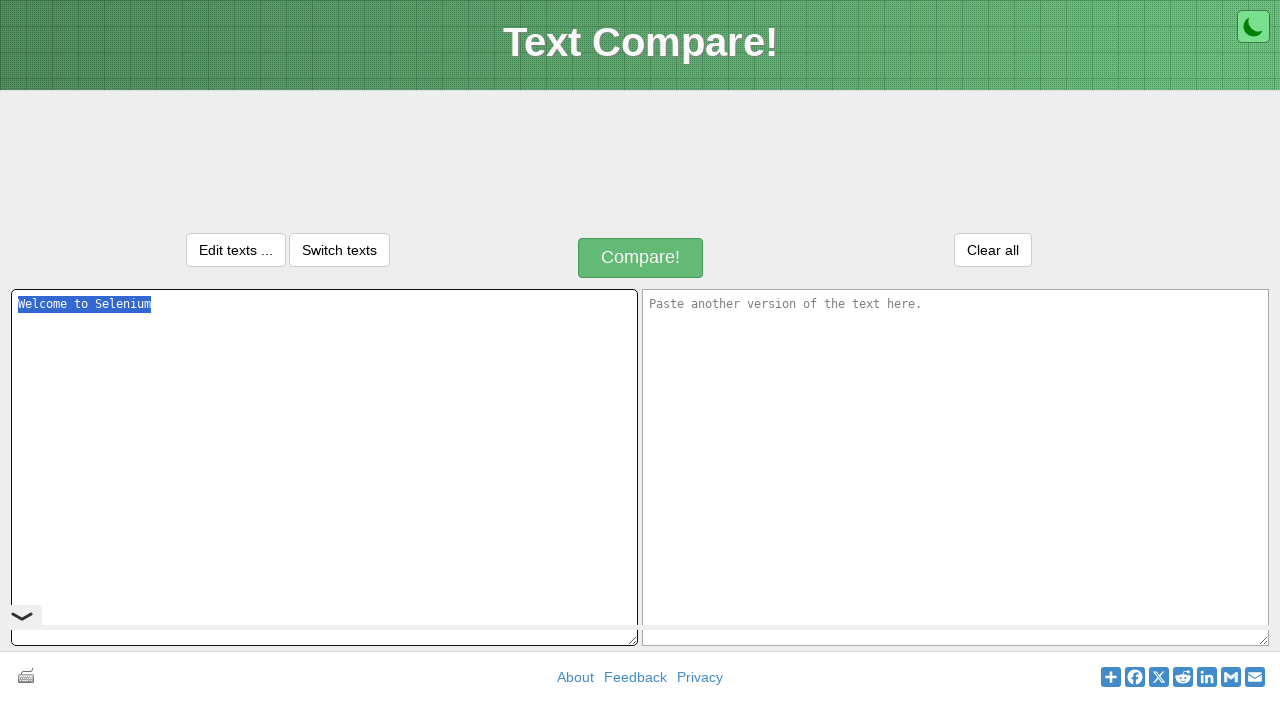

Pressed Tab to move focus to second textarea
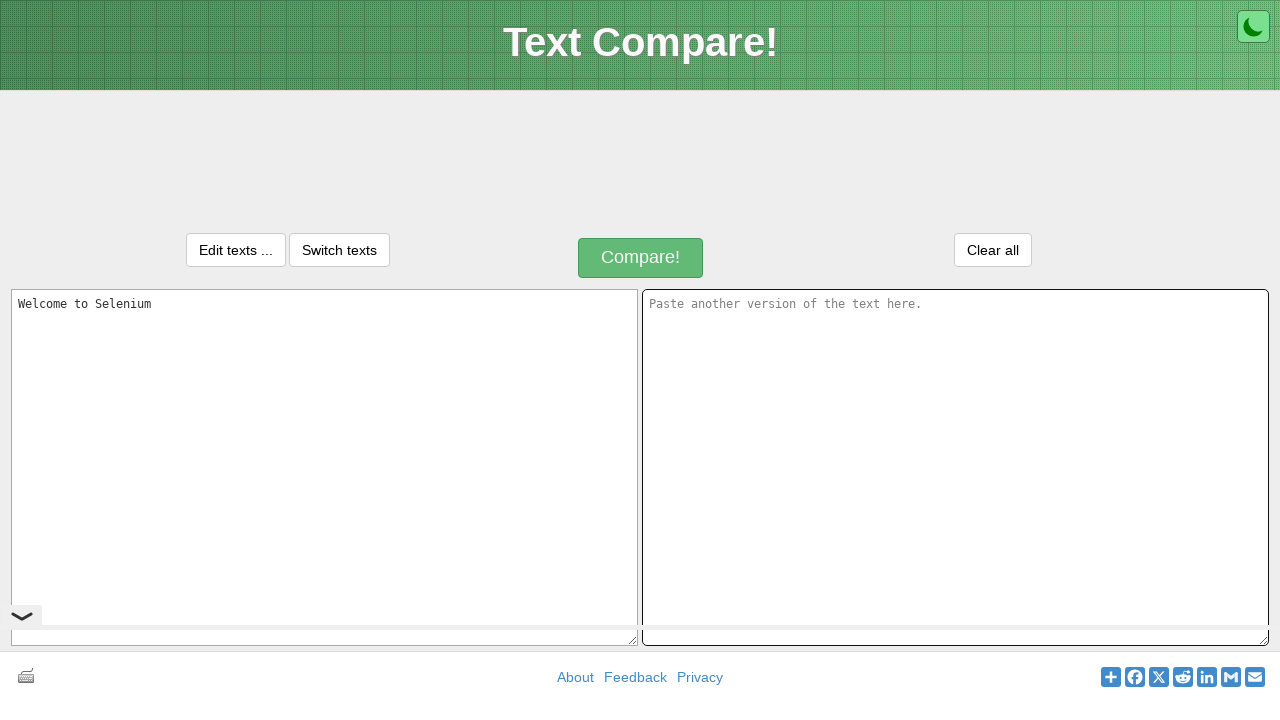

Pressed Ctrl+V to paste copied text into second textarea
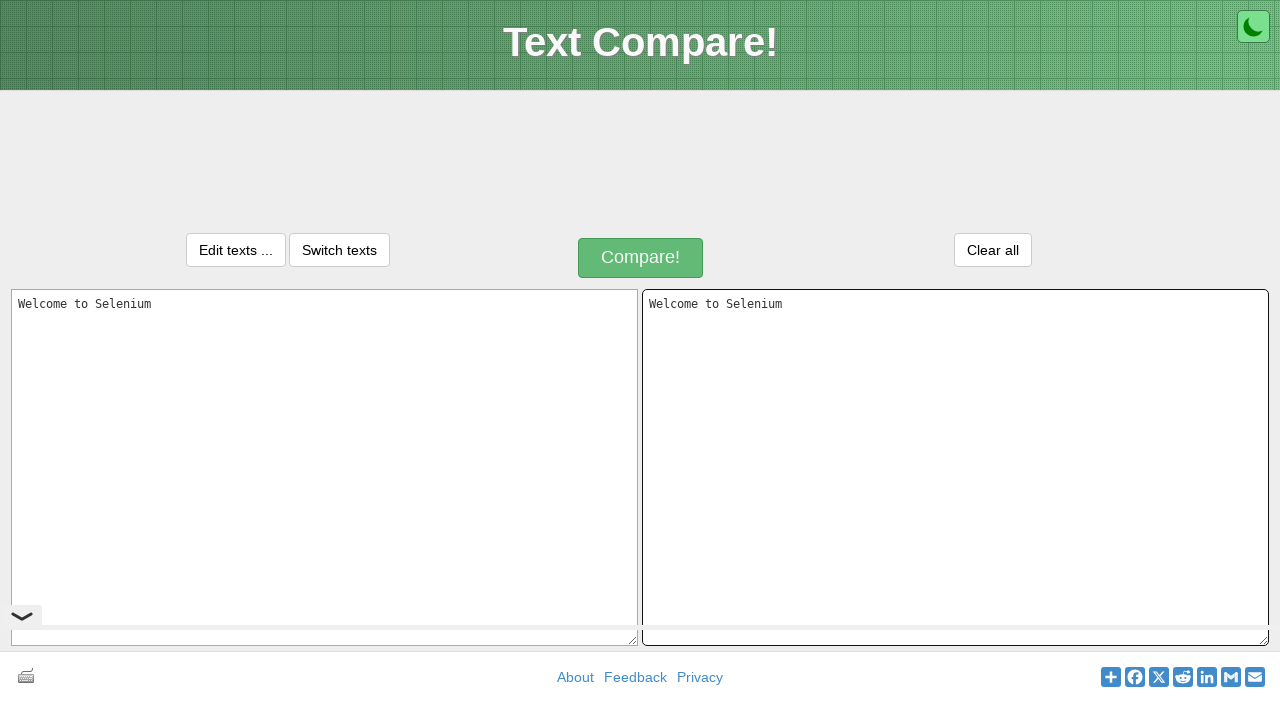

Retrieved text value from first textarea
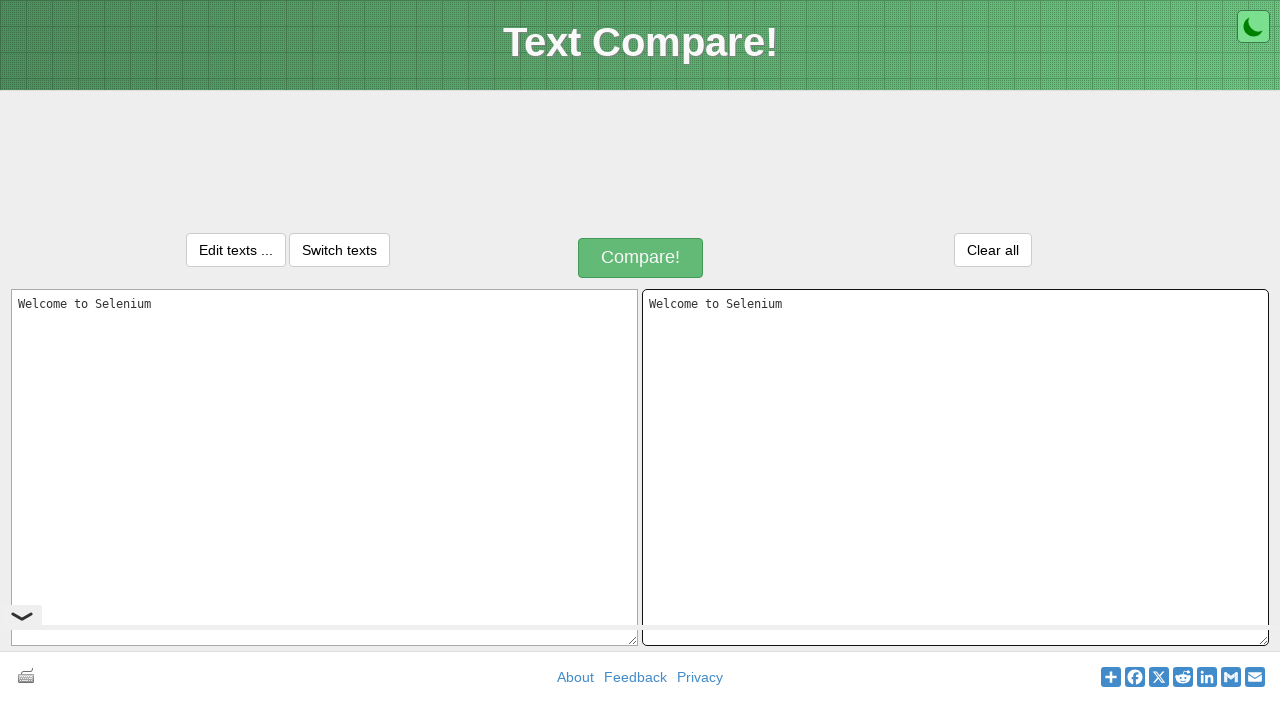

Retrieved text value from second textarea
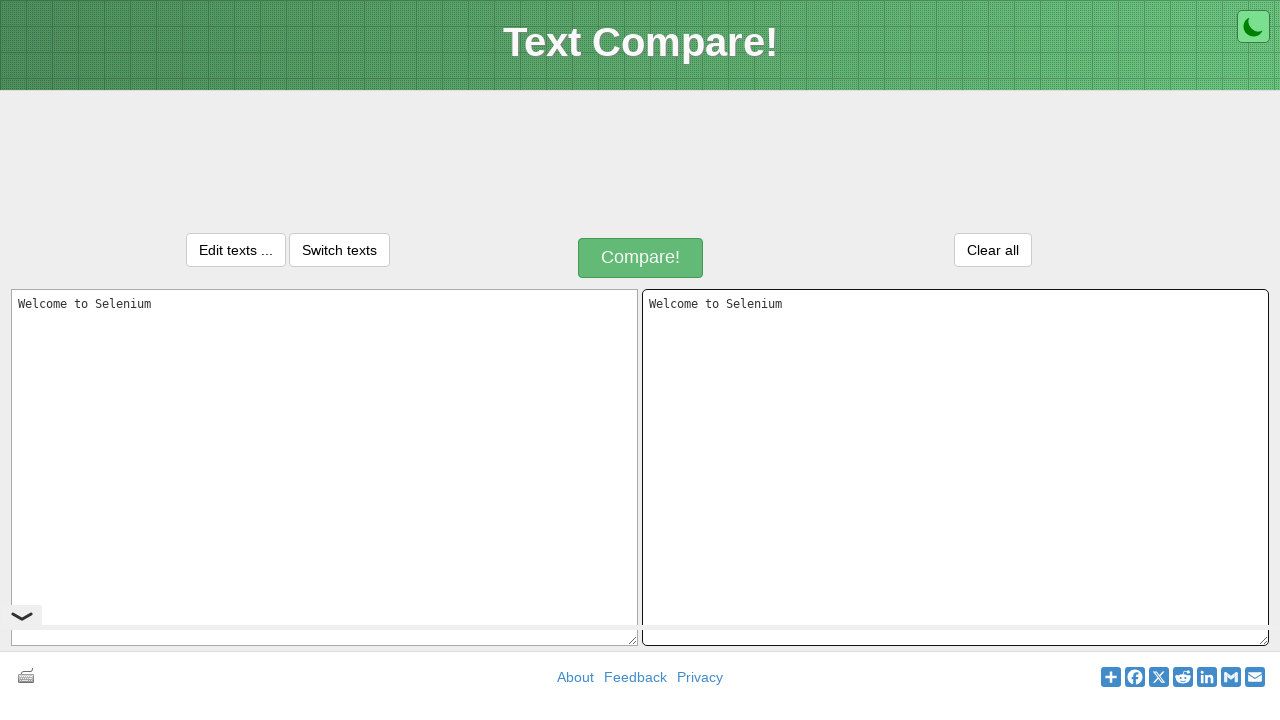

Assertion passed: Text successfully copied from first to second textarea
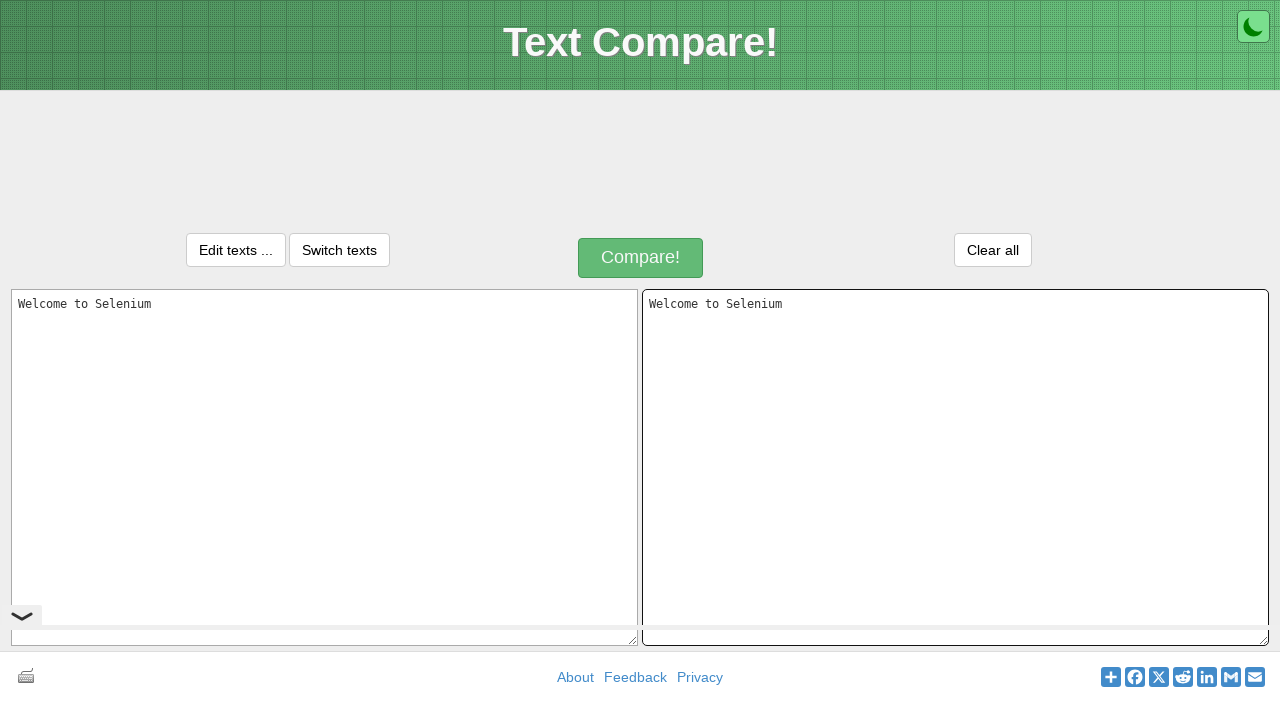

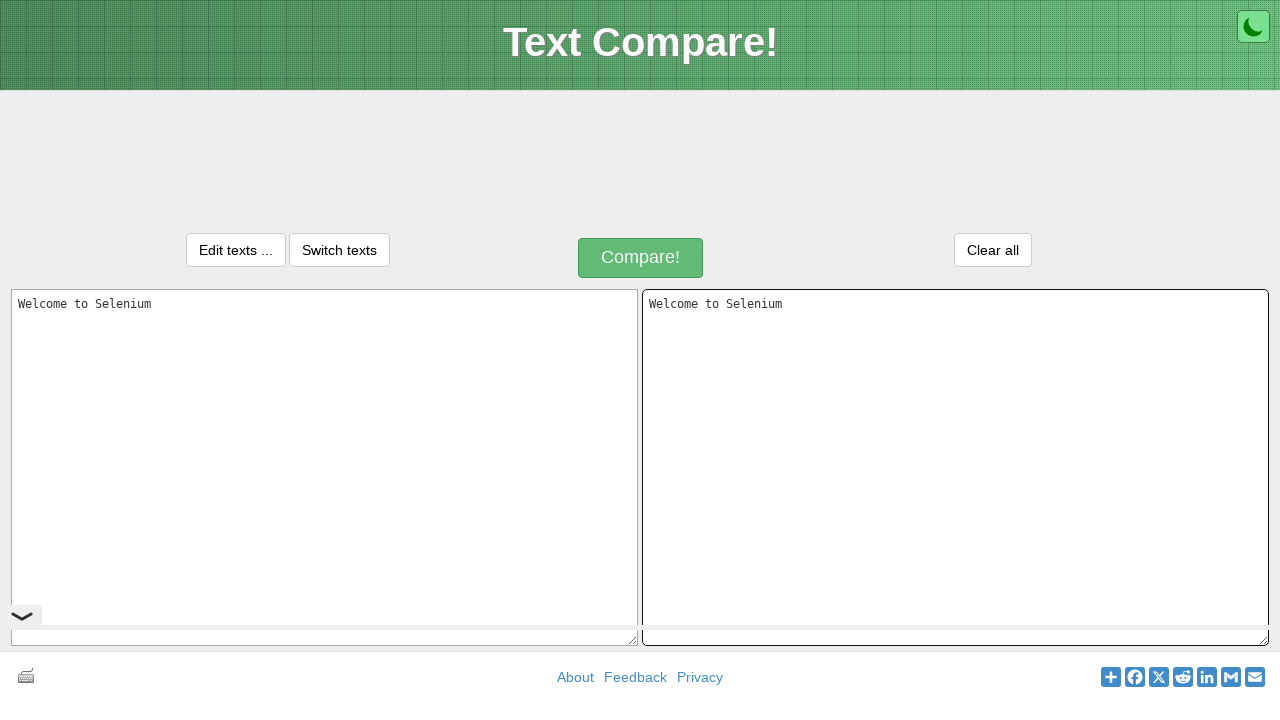